Solves a math problem by reading two numbers from the page, calculating their sum, selecting the result from a dropdown menu, and submitting the answer

Starting URL: http://suninjuly.github.io/selects1.html

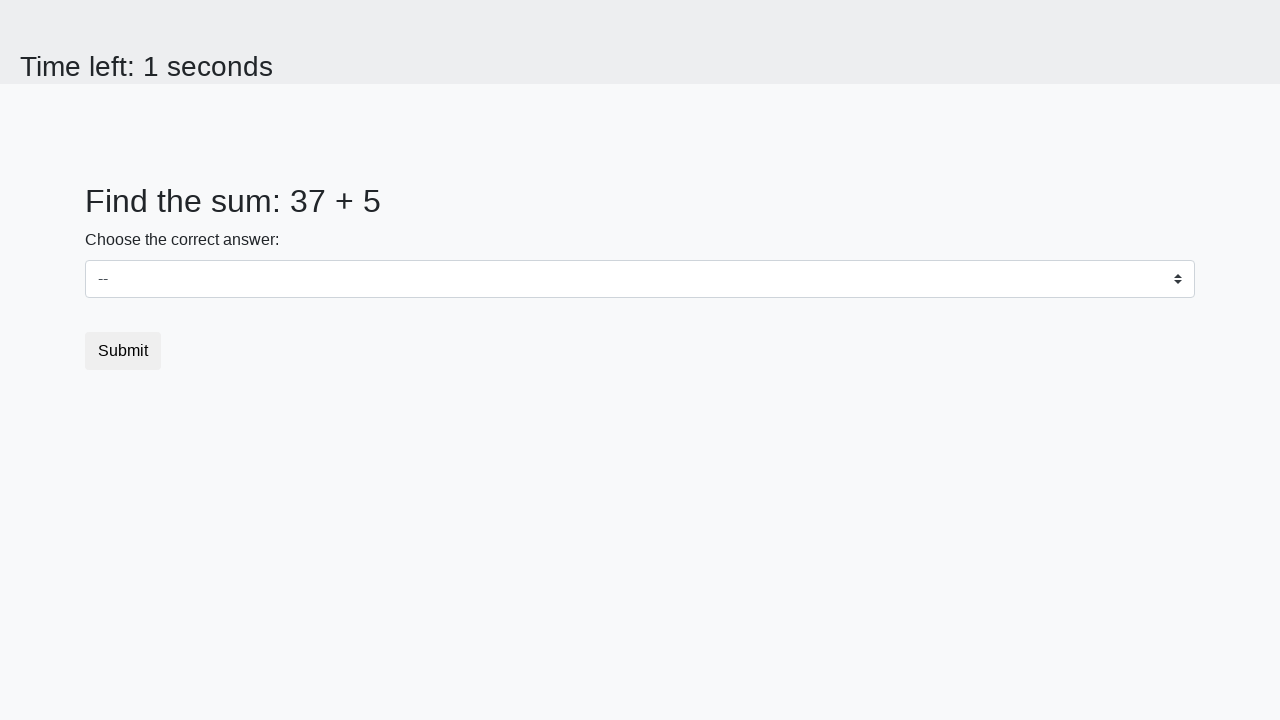

Located the first number element (#num1)
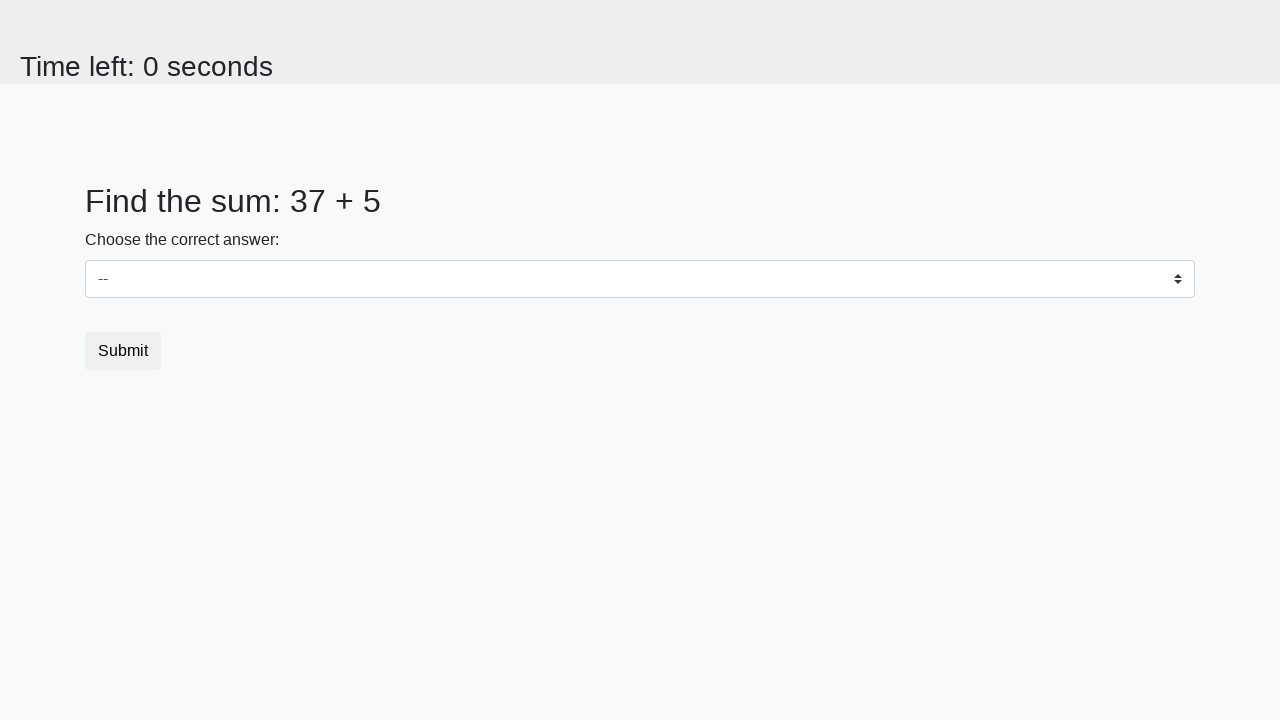

Located the second number element (#num2)
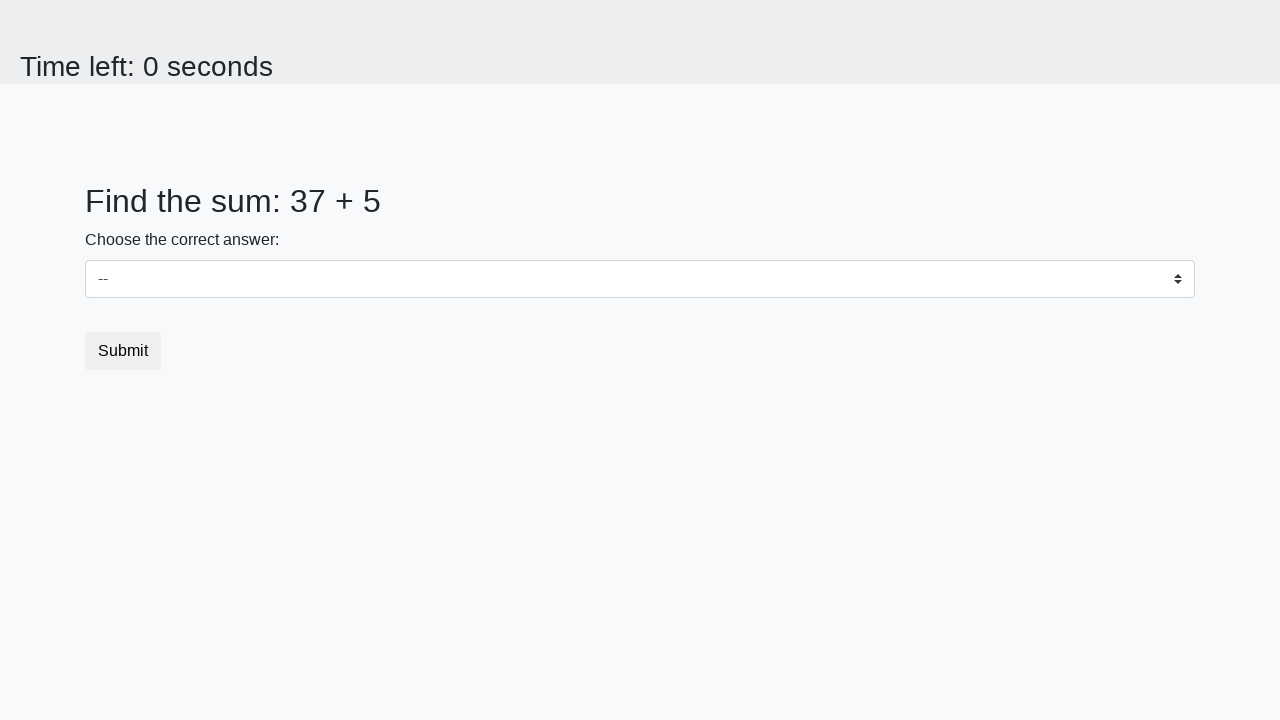

Read first number from page: 37
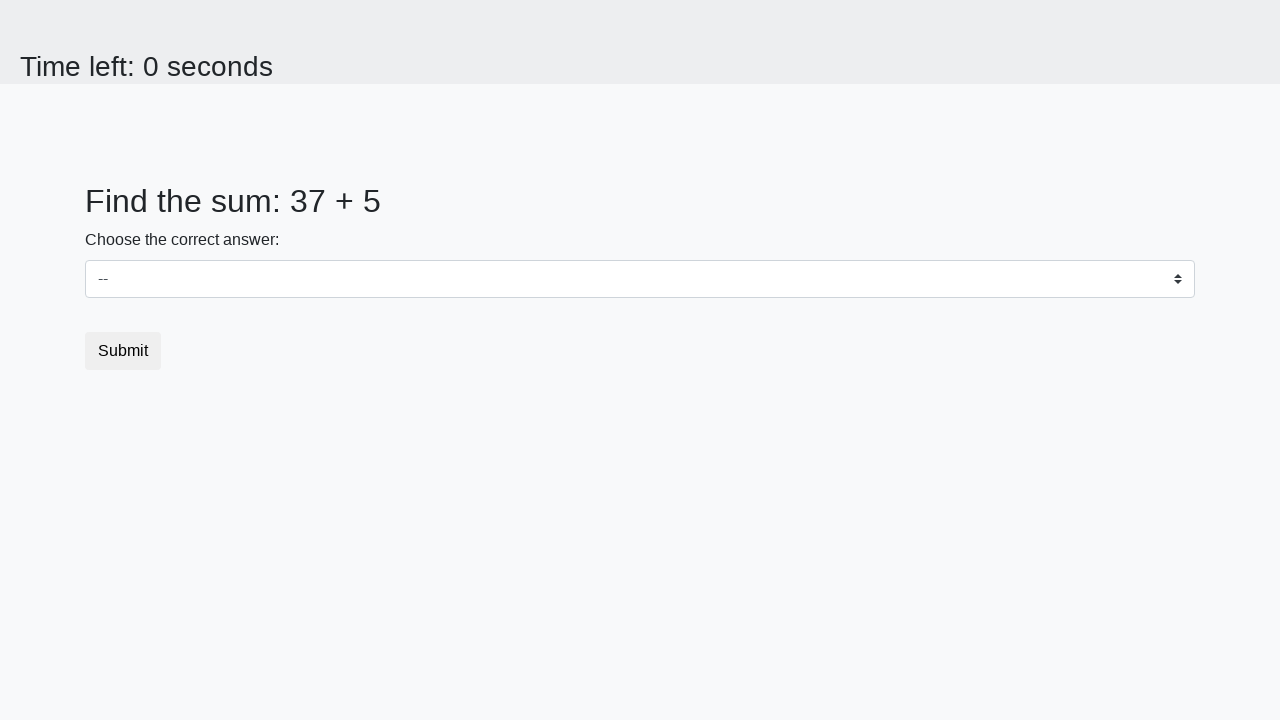

Read second number from page: 5
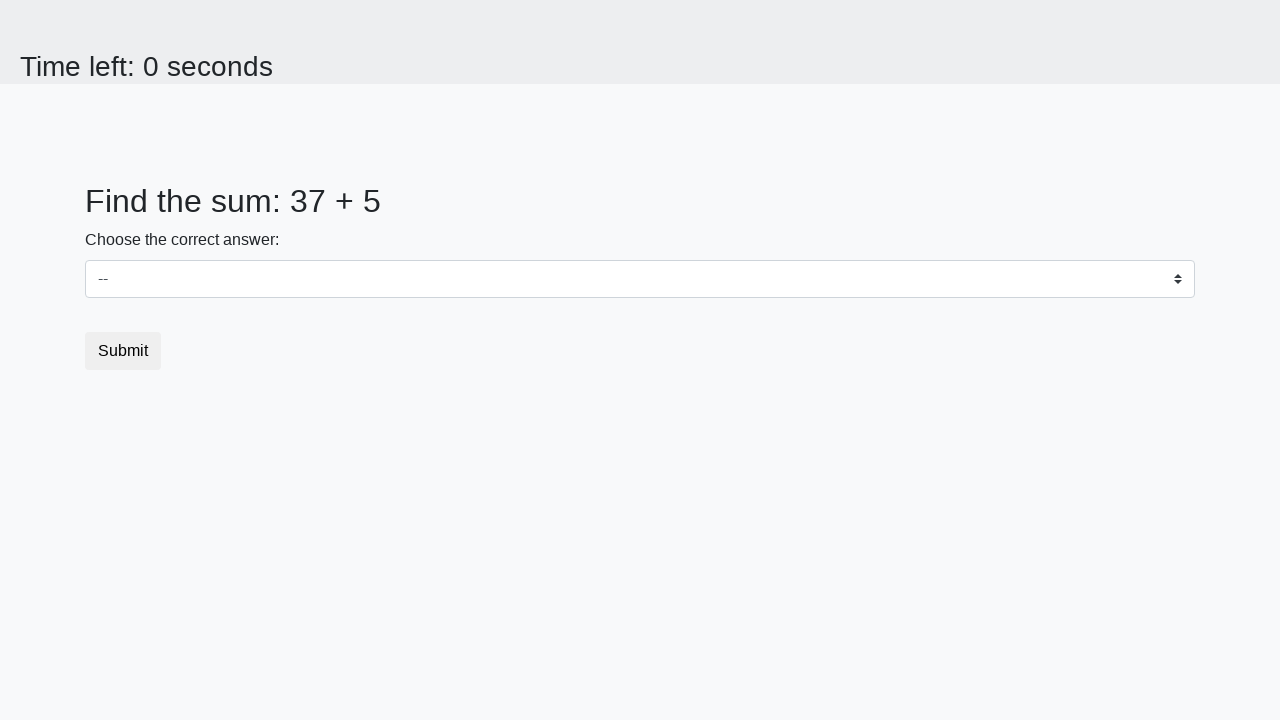

Calculated sum: 37 + 5 = 42
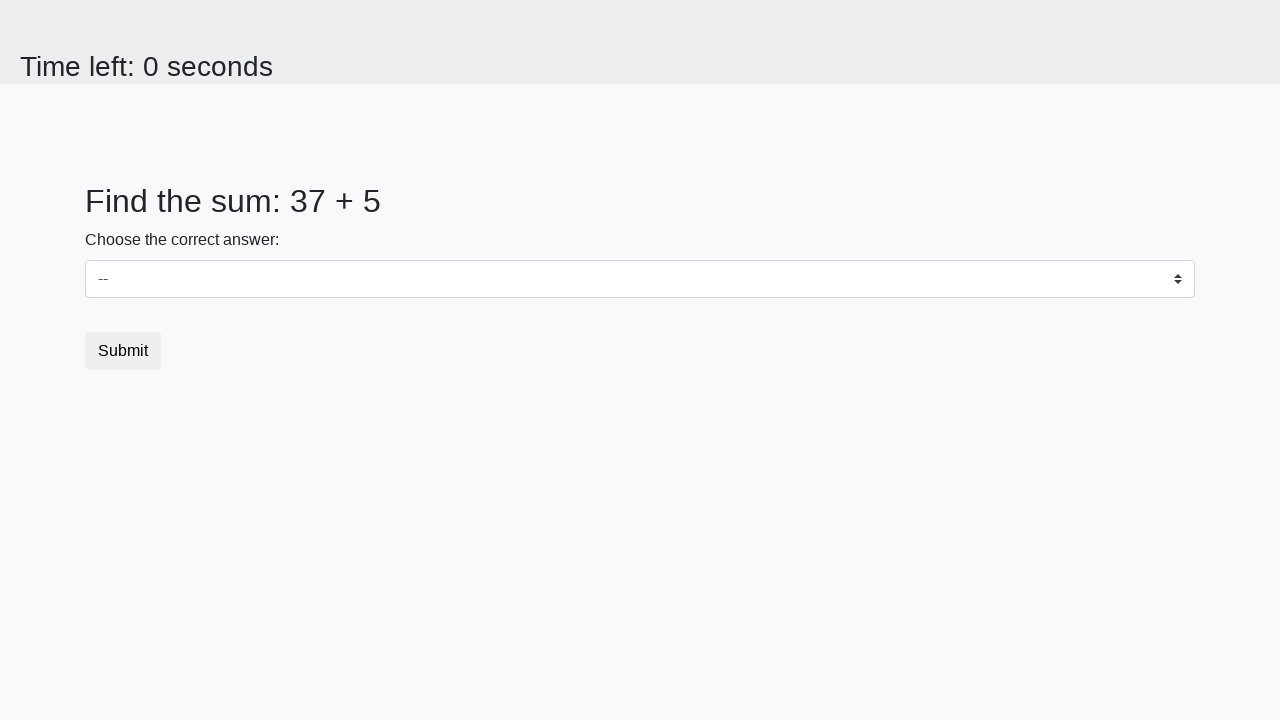

Selected '42' from dropdown menu on select
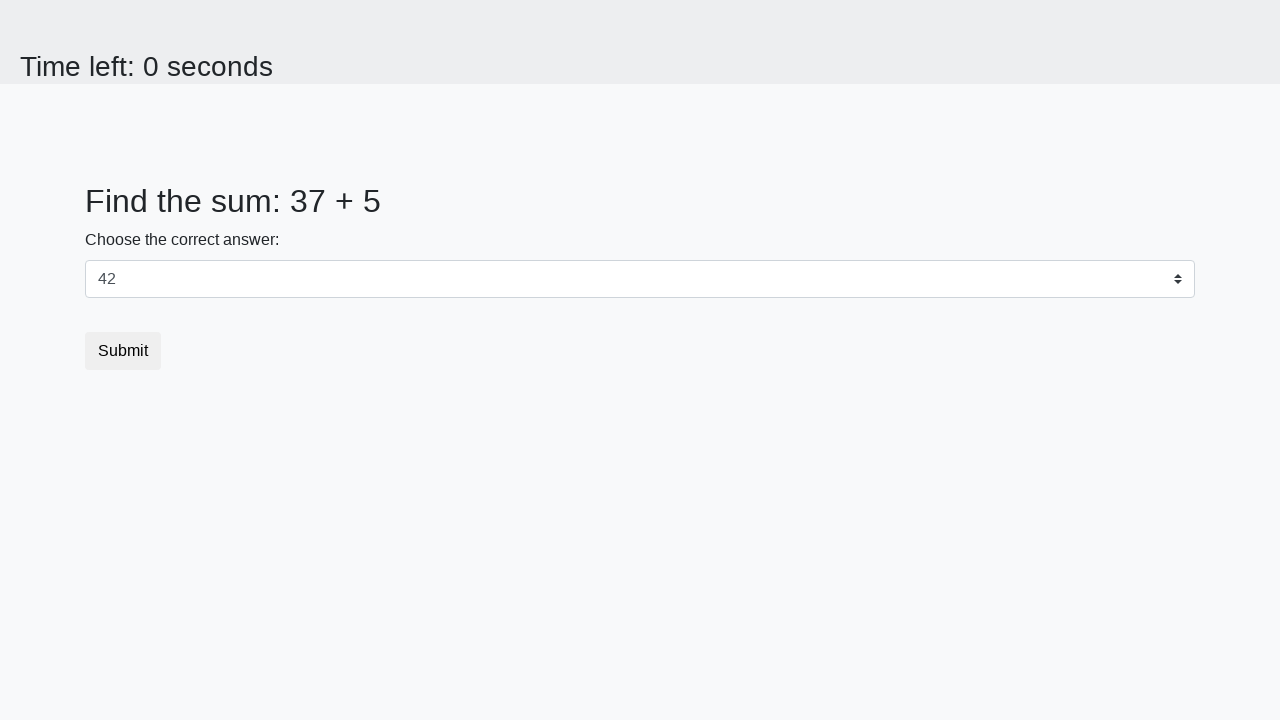

Clicked submit button to submit the answer at (123, 351) on button.btn.btn-default
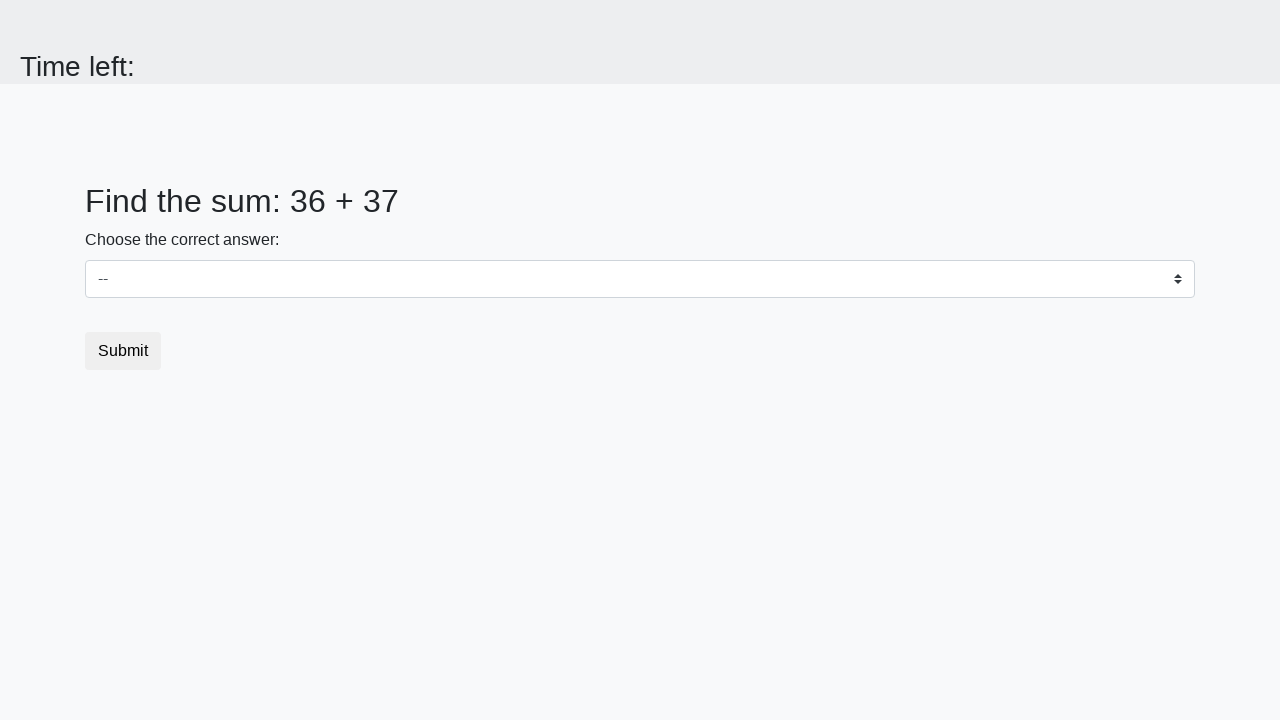

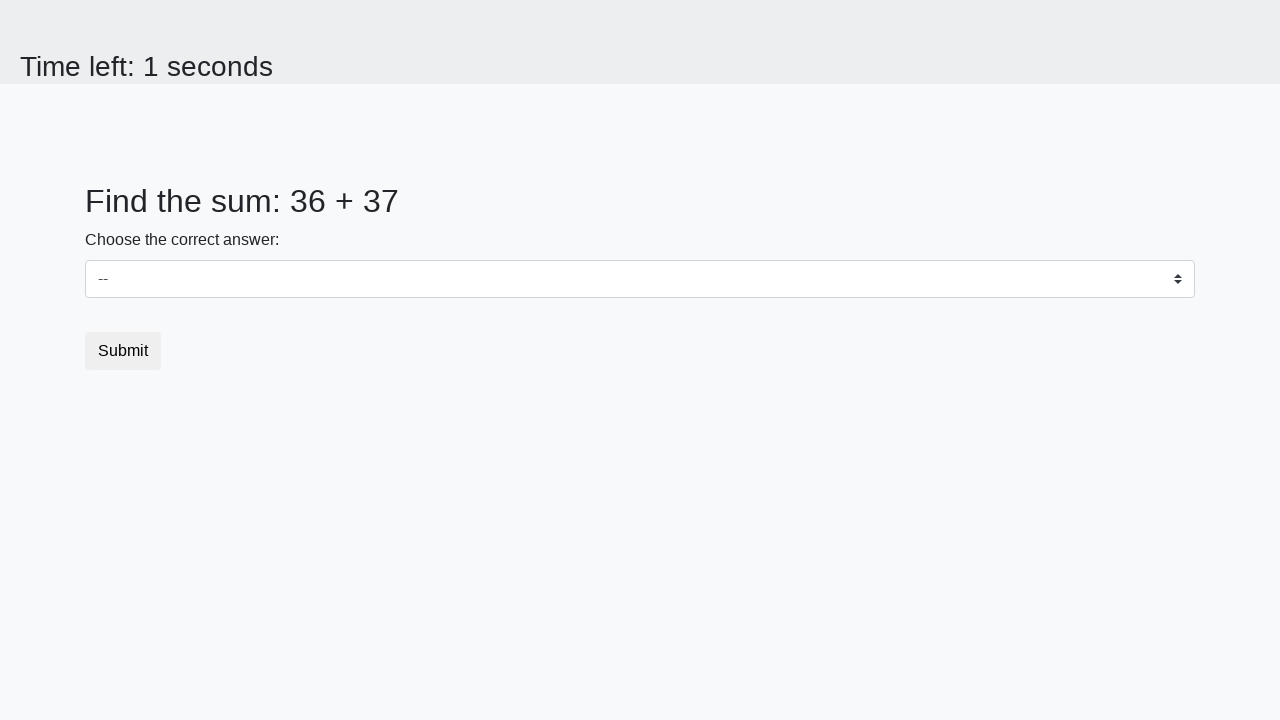